Tests the Add/Remove Elements functionality on the-internet herokuapp by navigating to the add/remove page, clicking the add button multiple times to add elements, then clicking delete buttons to remove some elements.

Starting URL: http://the-internet.herokuapp.com/

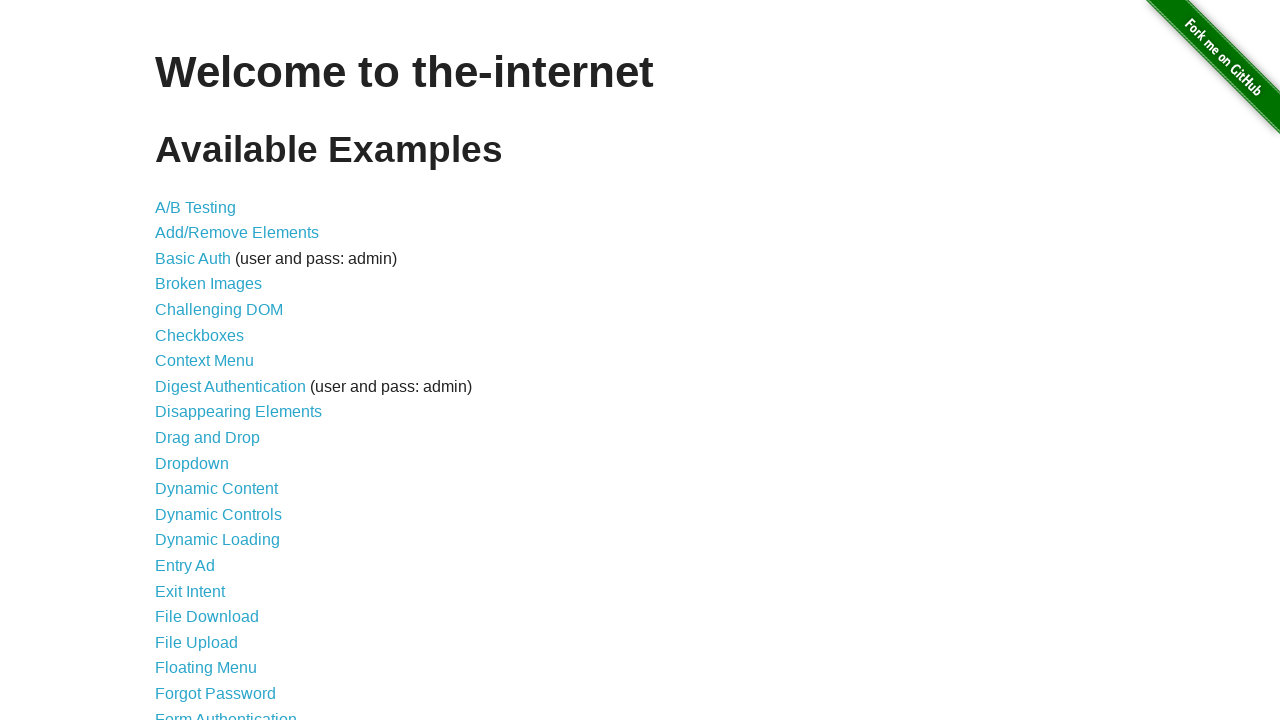

Clicked on Add/Remove Elements link to navigate to test page at (237, 233) on text=Add/Remove Elements
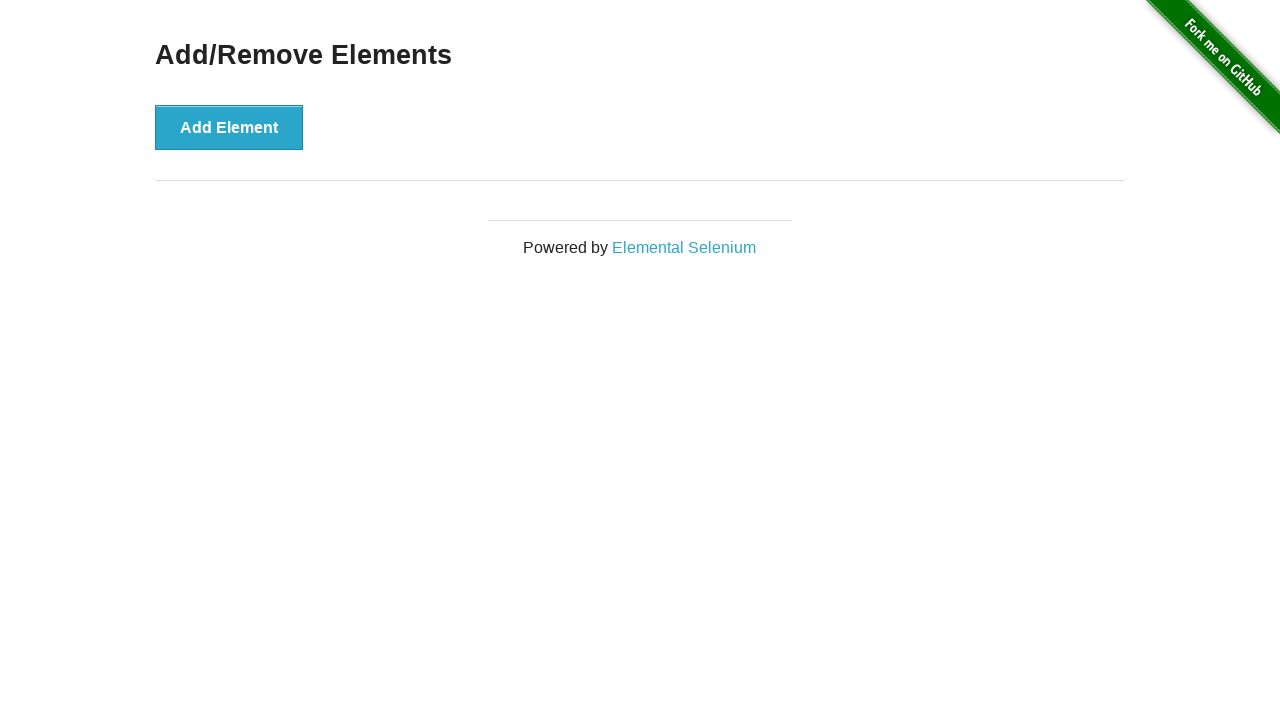

Add button became visible
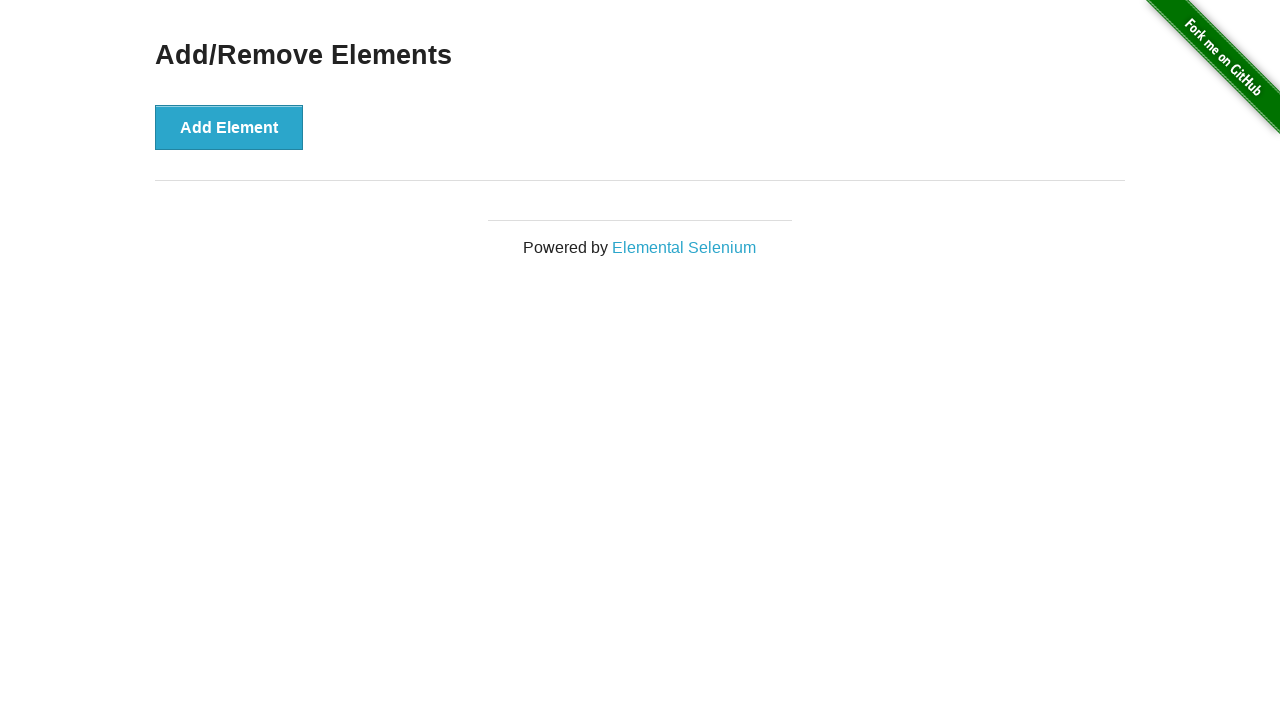

Clicked Add Element button (click 1 of 5) at (229, 127) on button:has-text("Add Element")
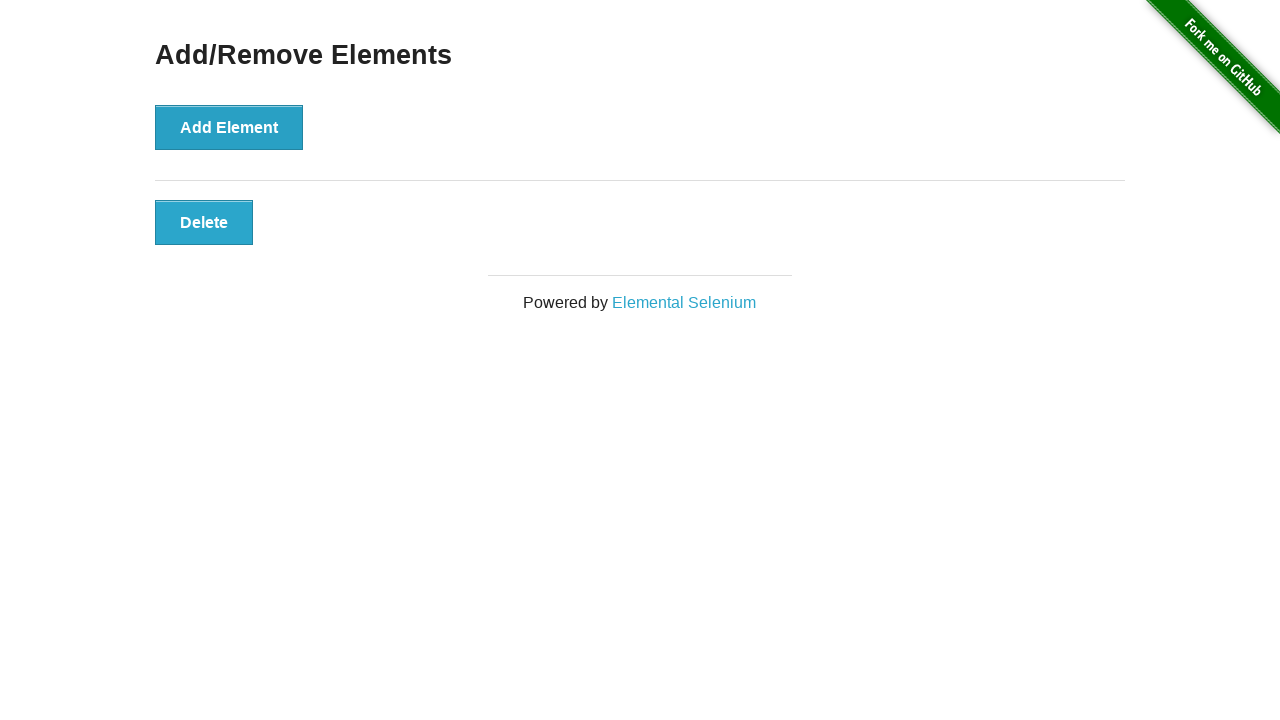

Clicked Add Element button (click 2 of 5) at (229, 127) on button:has-text("Add Element")
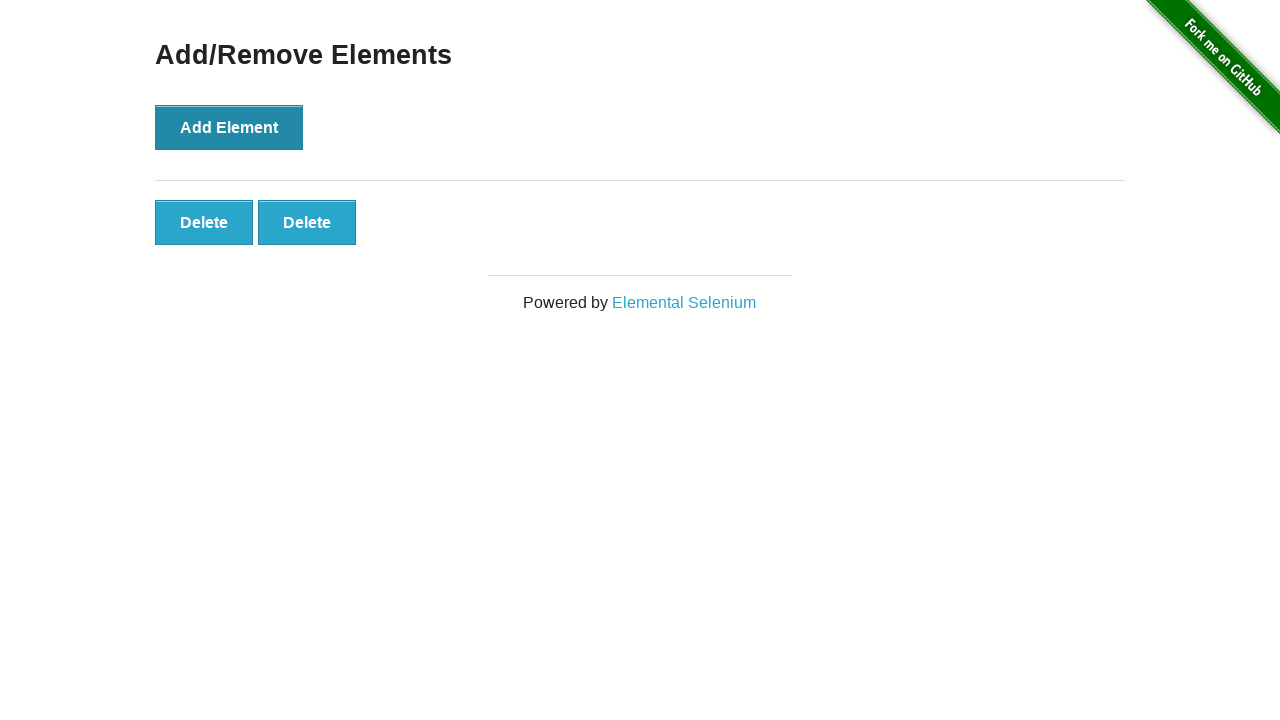

Clicked Add Element button (click 3 of 5) at (229, 127) on button:has-text("Add Element")
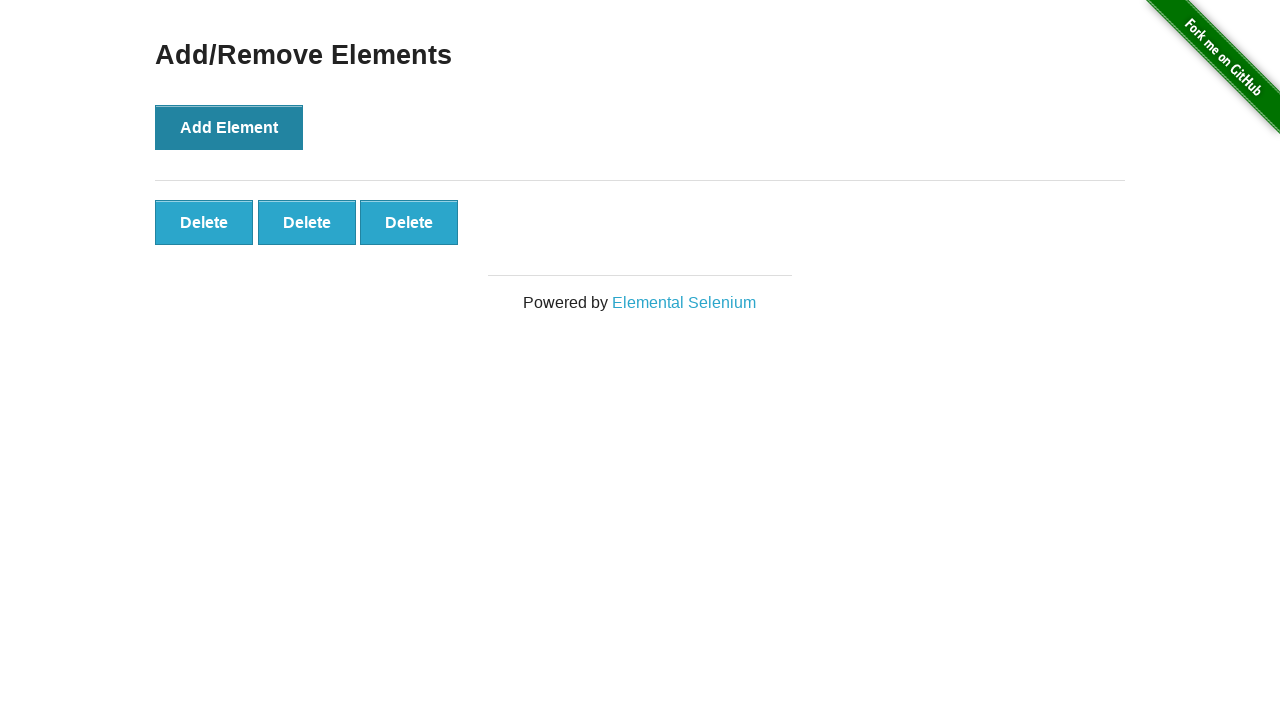

Clicked Add Element button (click 4 of 5) at (229, 127) on button:has-text("Add Element")
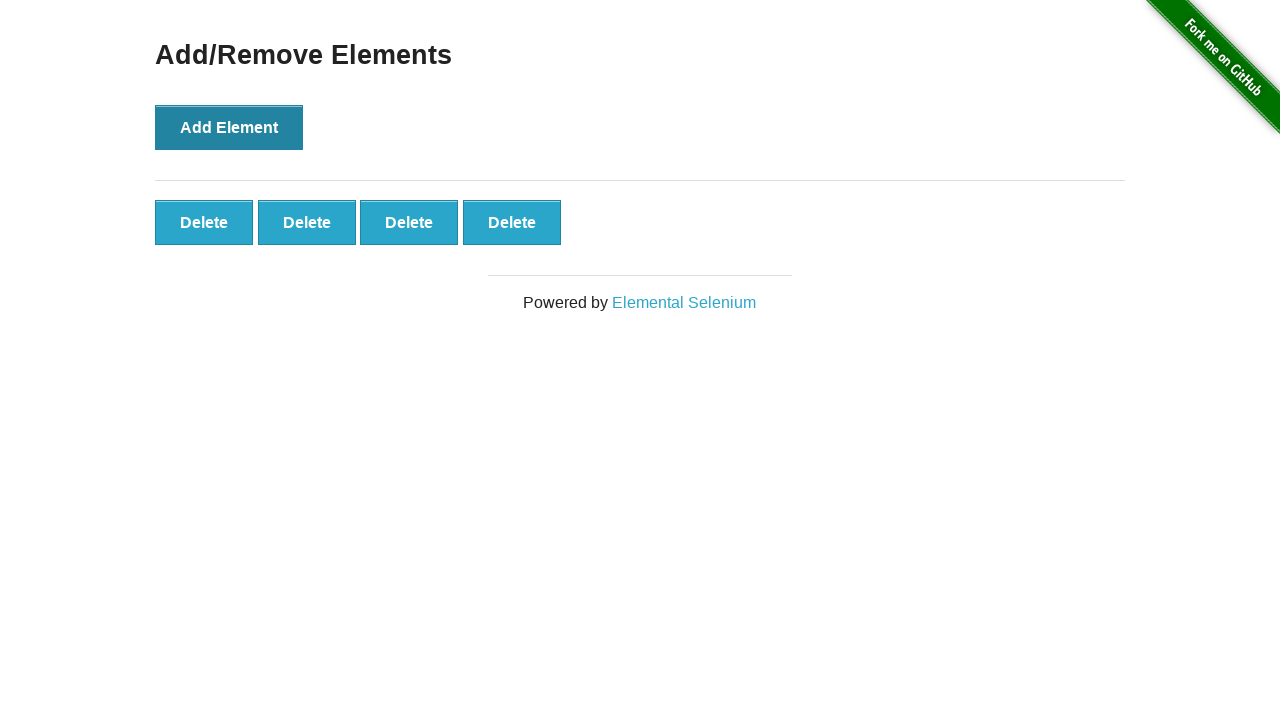

Clicked Add Element button (click 5 of 5) at (229, 127) on button:has-text("Add Element")
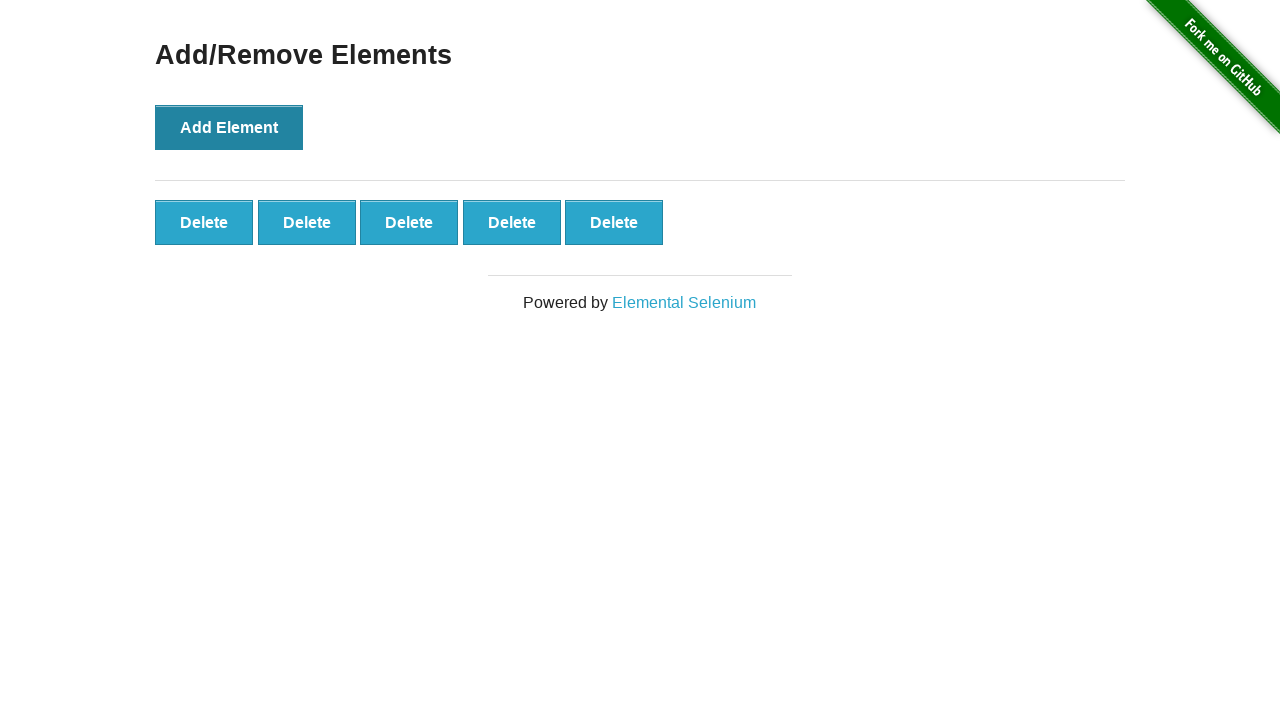

Clicked Delete button to remove element (removal 1 of 3) at (204, 222) on text=Delete >> nth=0
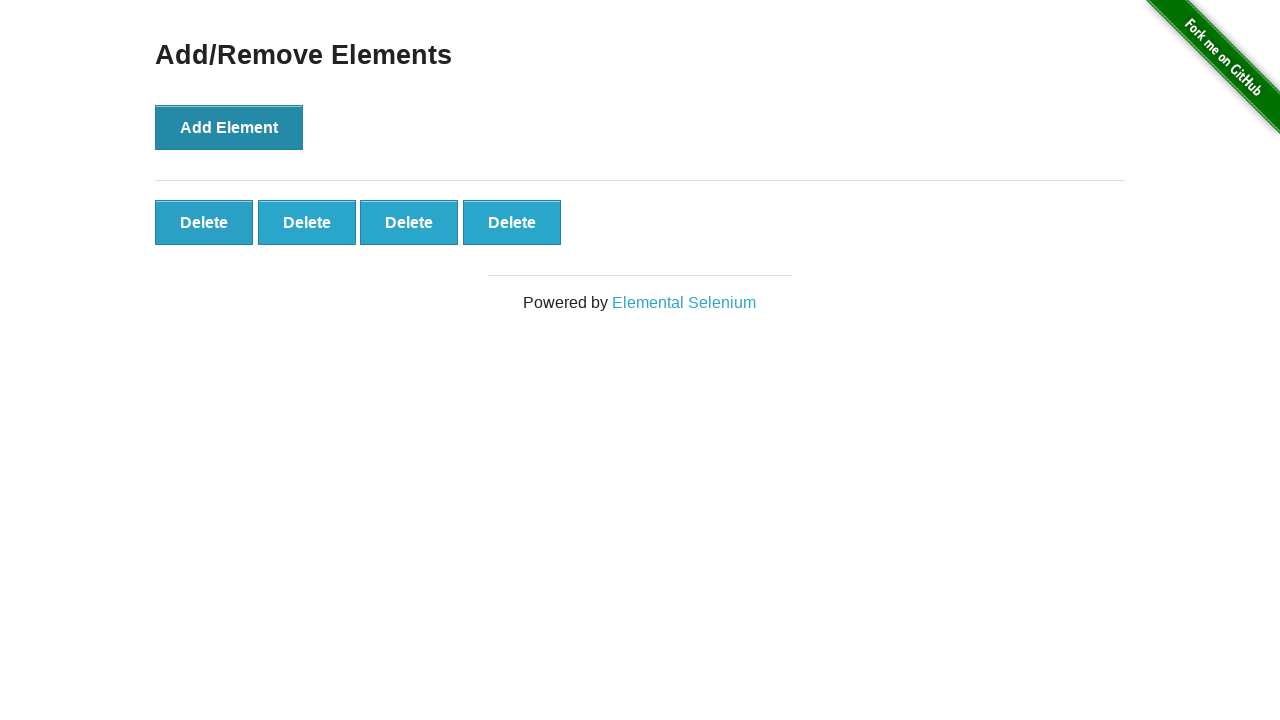

Clicked Delete button to remove element (removal 2 of 3) at (204, 222) on text=Delete >> nth=0
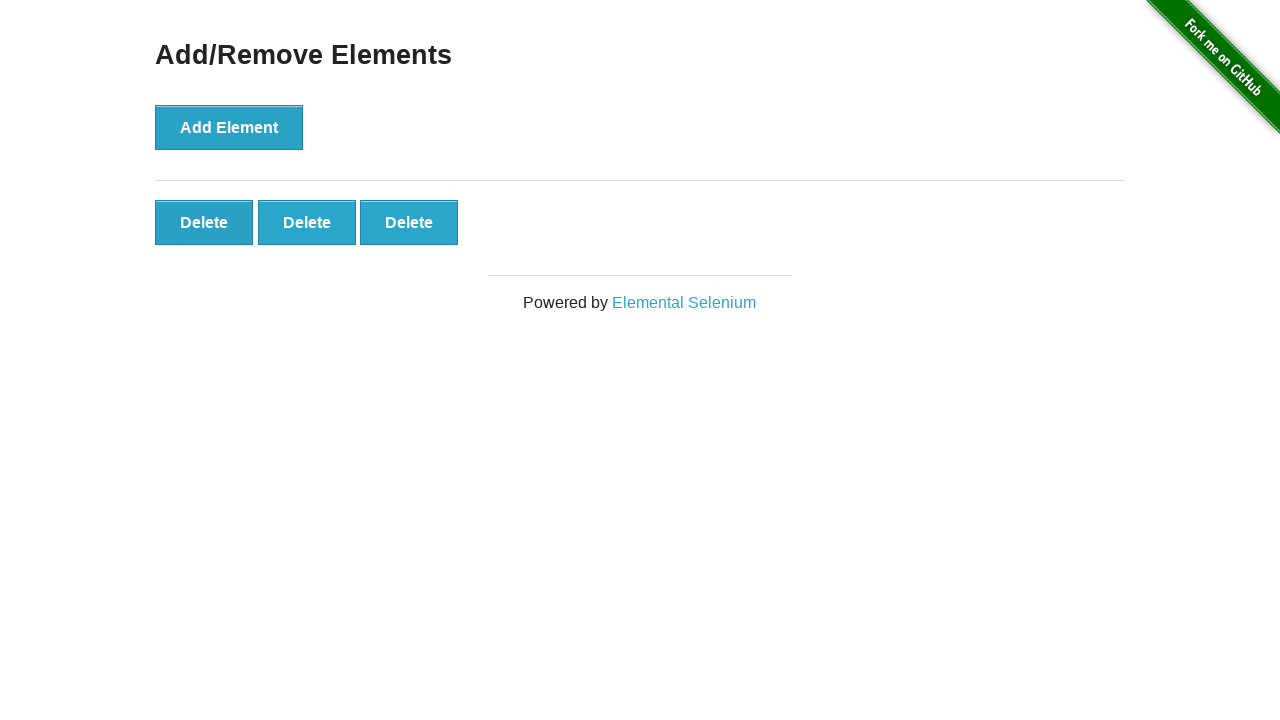

Clicked Delete button to remove element (removal 3 of 3) at (204, 222) on text=Delete >> nth=0
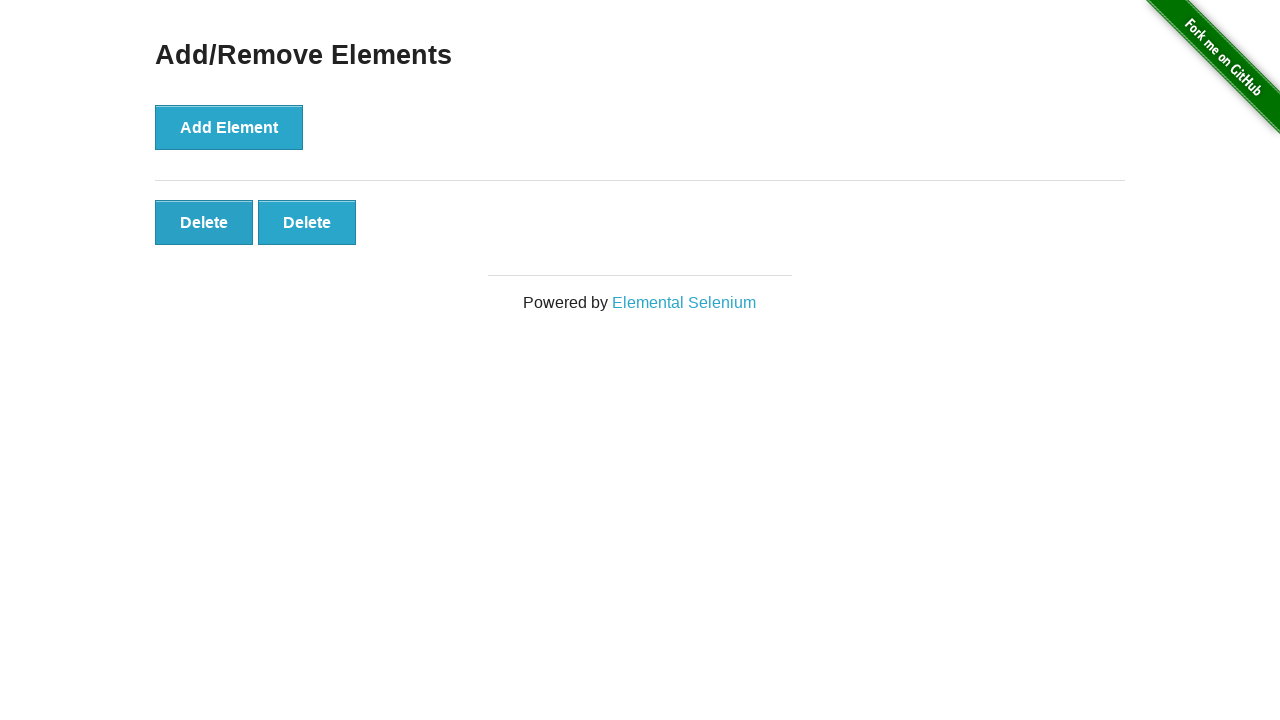

Verified remaining elements are visible
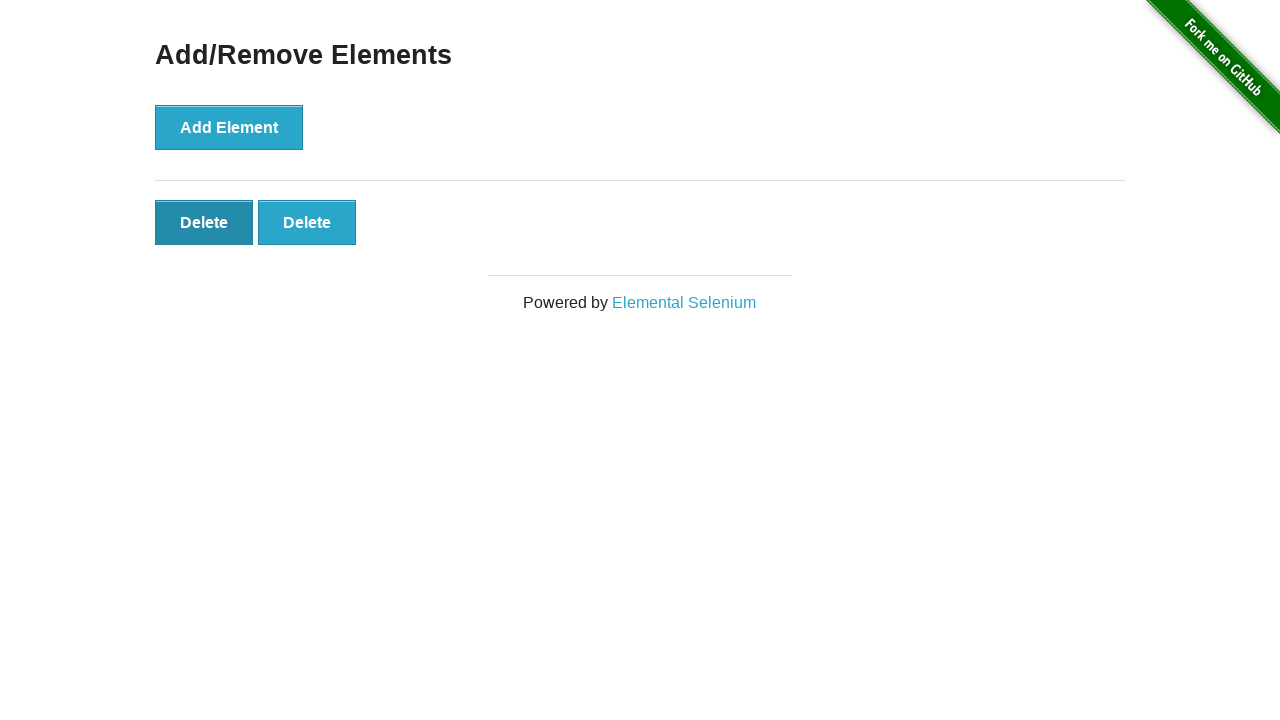

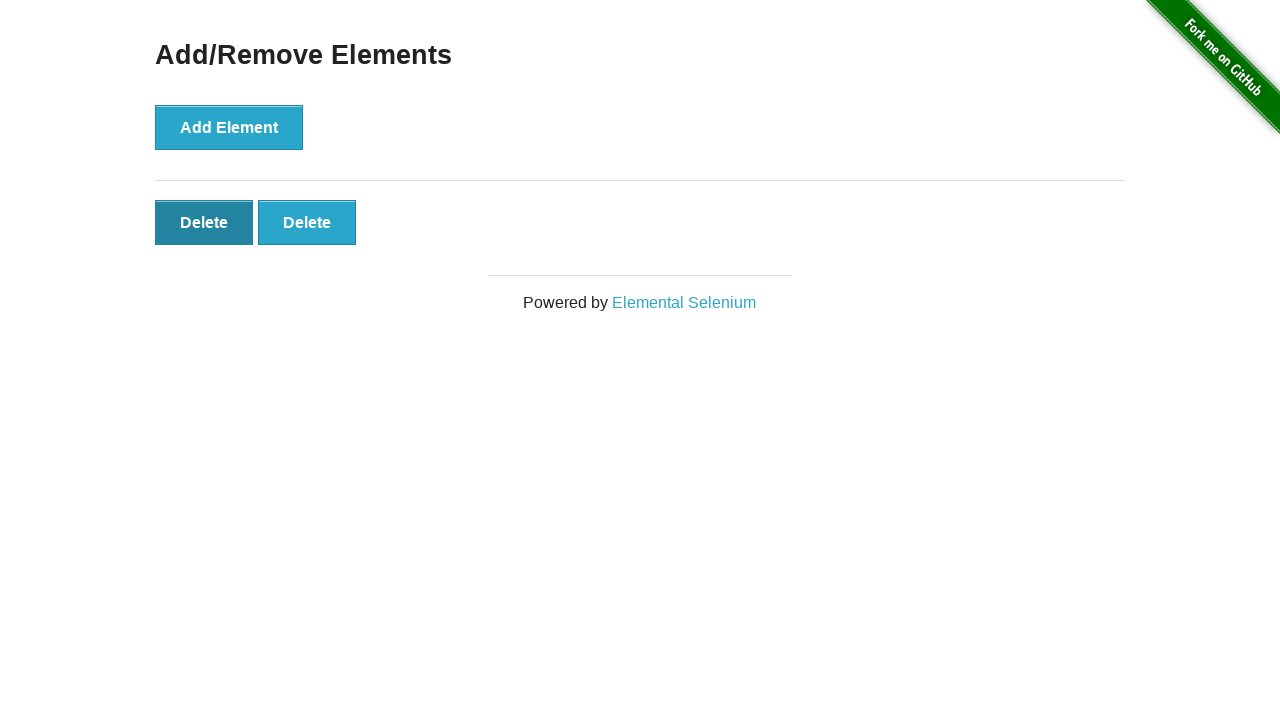